Tests a sign-up or contact form by filling in first name, last name, and email fields, then submitting the form.

Starting URL: https://secure-retreat-92358.herokuapp.com/

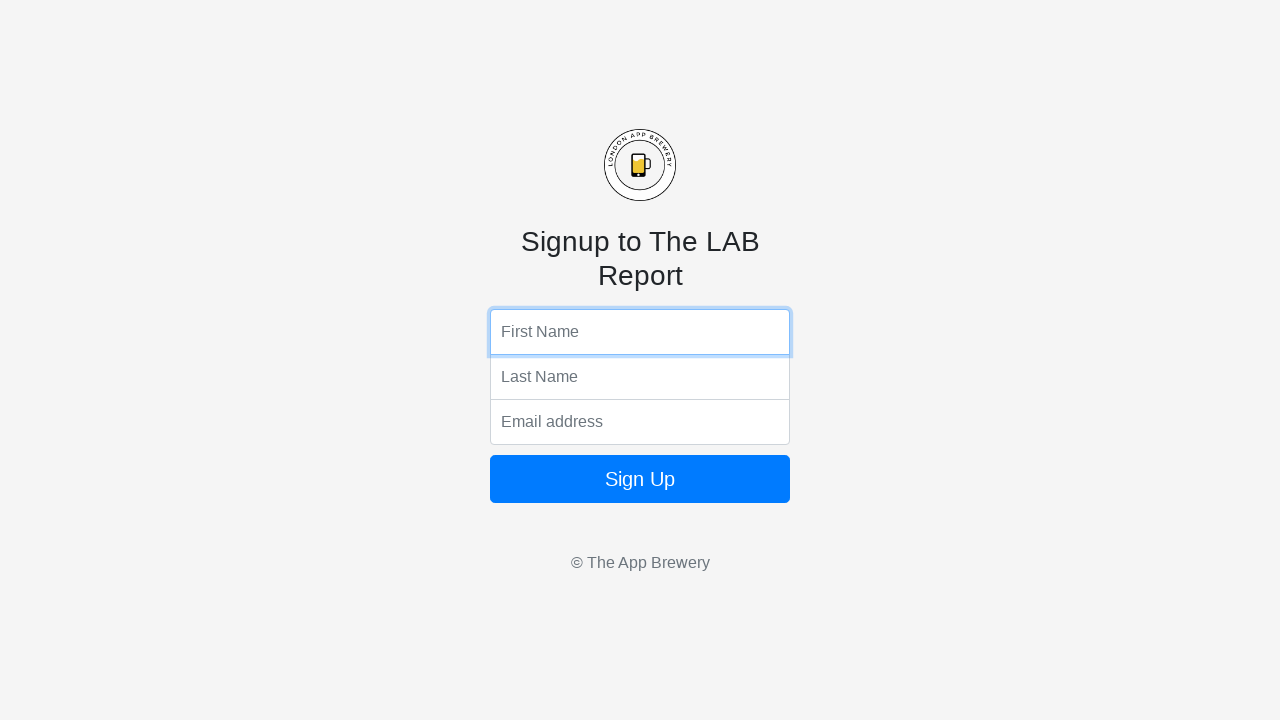

Filled first name field with 'John' on input[name='fName']
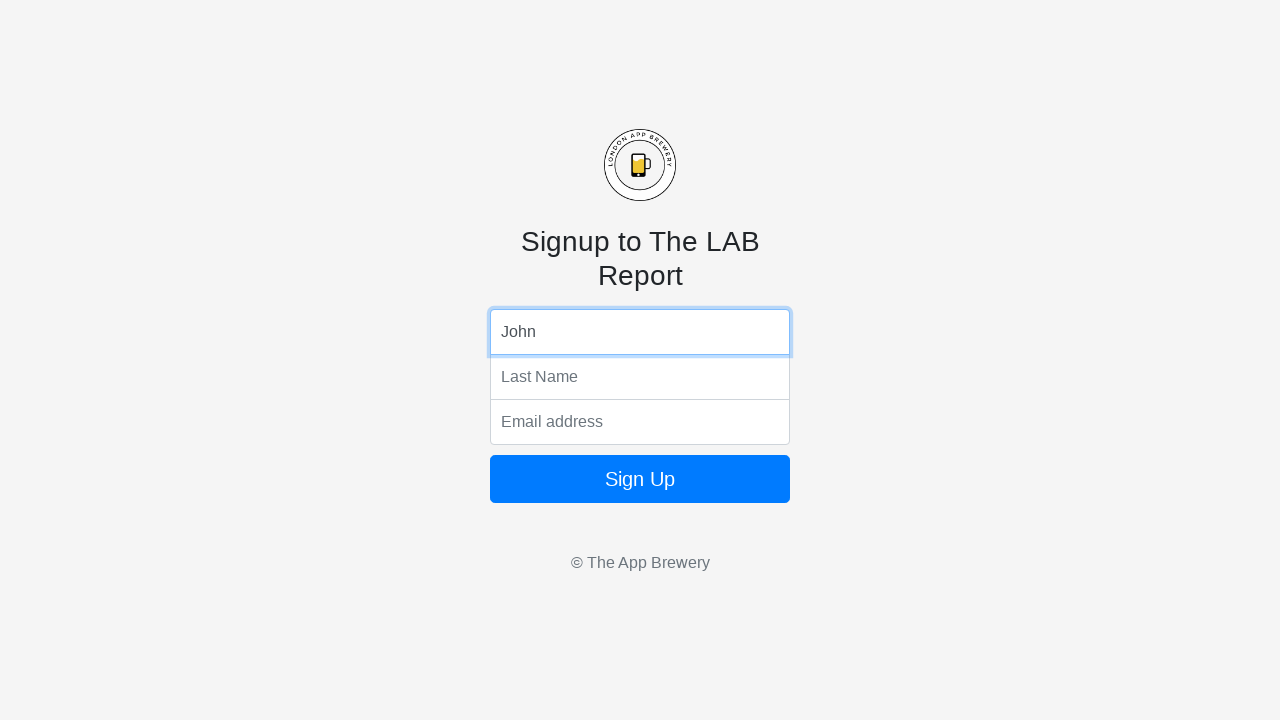

Filled last name field with 'Smith' on input[name='lName']
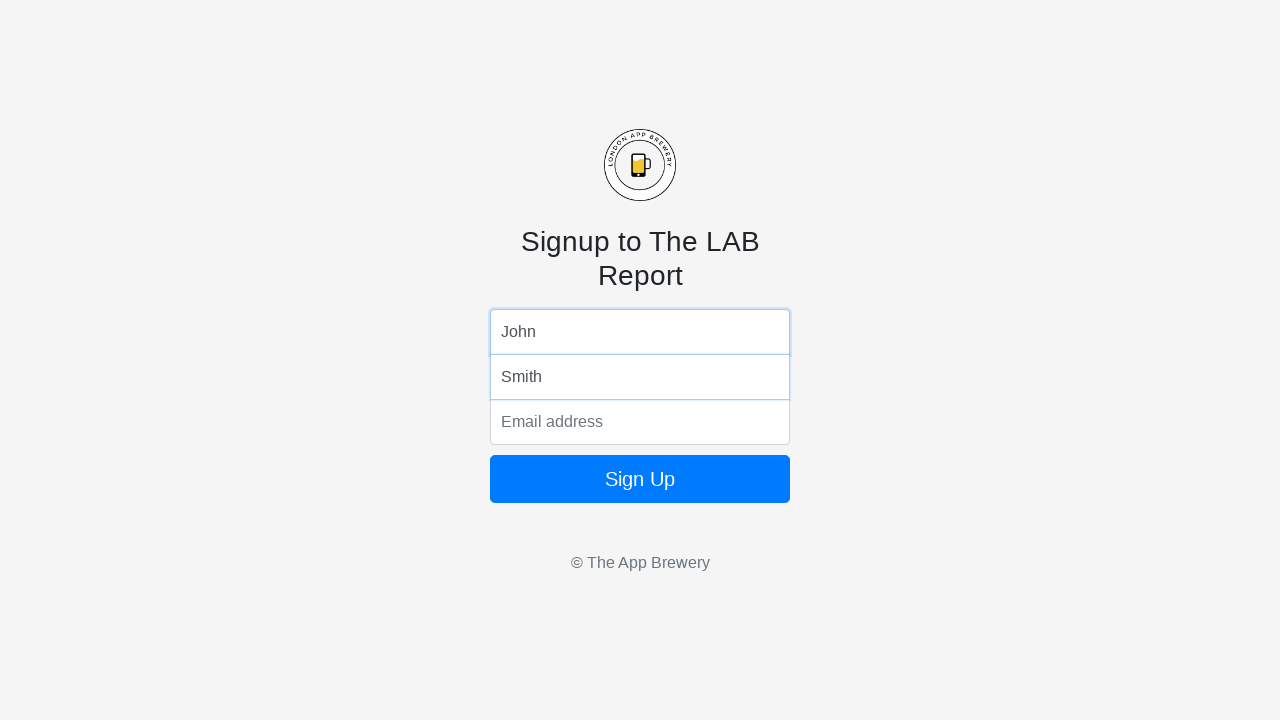

Filled email field with 'johns@gmail.com' on input[name='email']
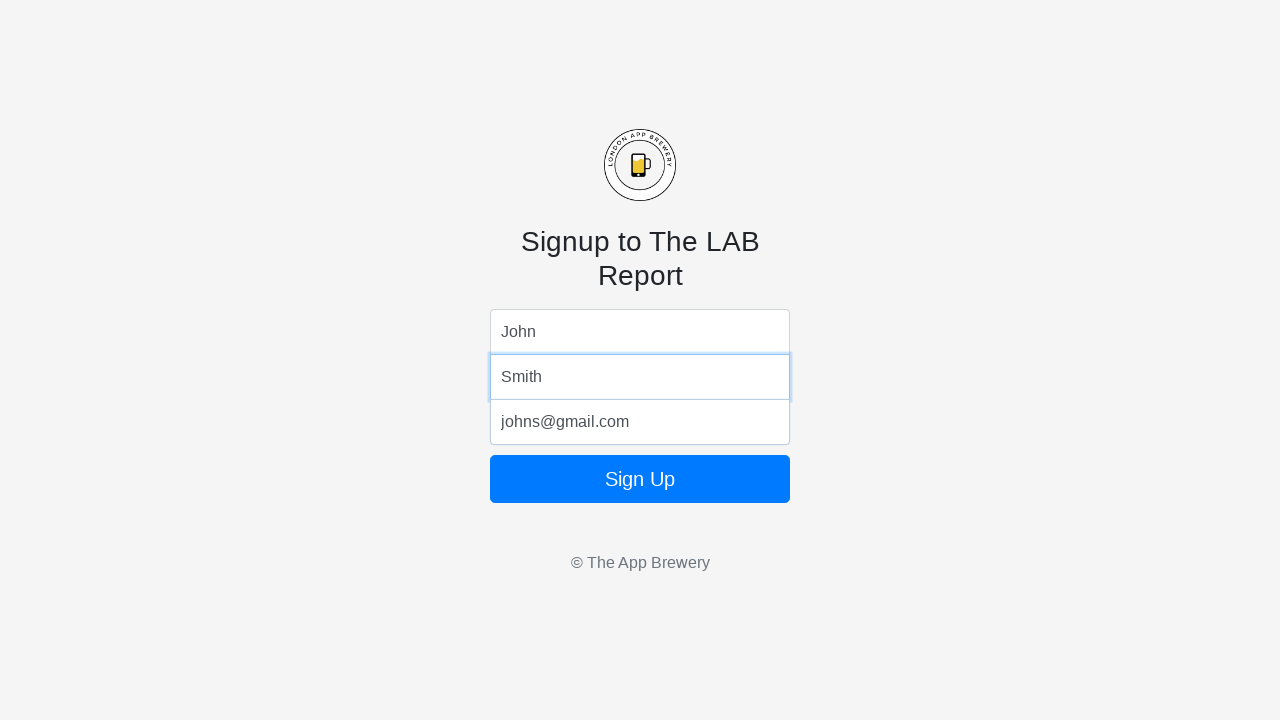

Clicked submit button to submit the form at (640, 479) on button
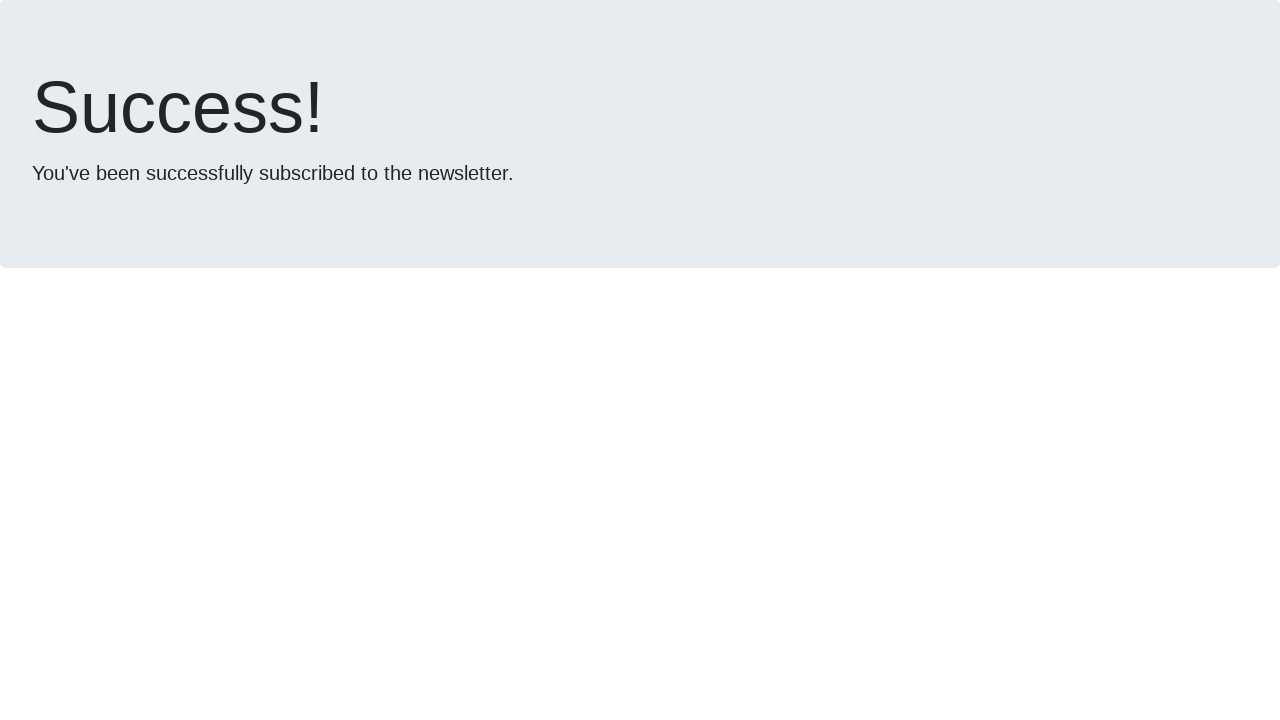

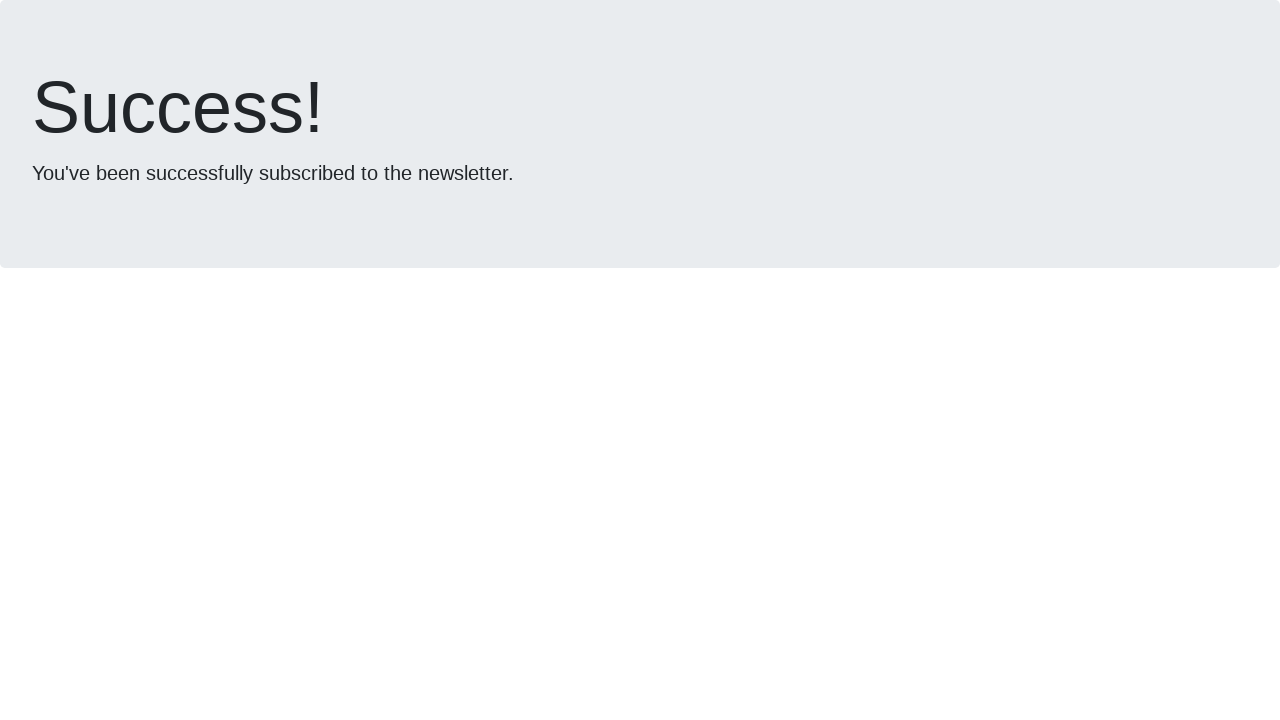